Tests drag and drop functionality by dragging an Angular logo image to a drop area on a dynamic elements page.

Starting URL: https://demo.automationtesting.in/Dynamic.html

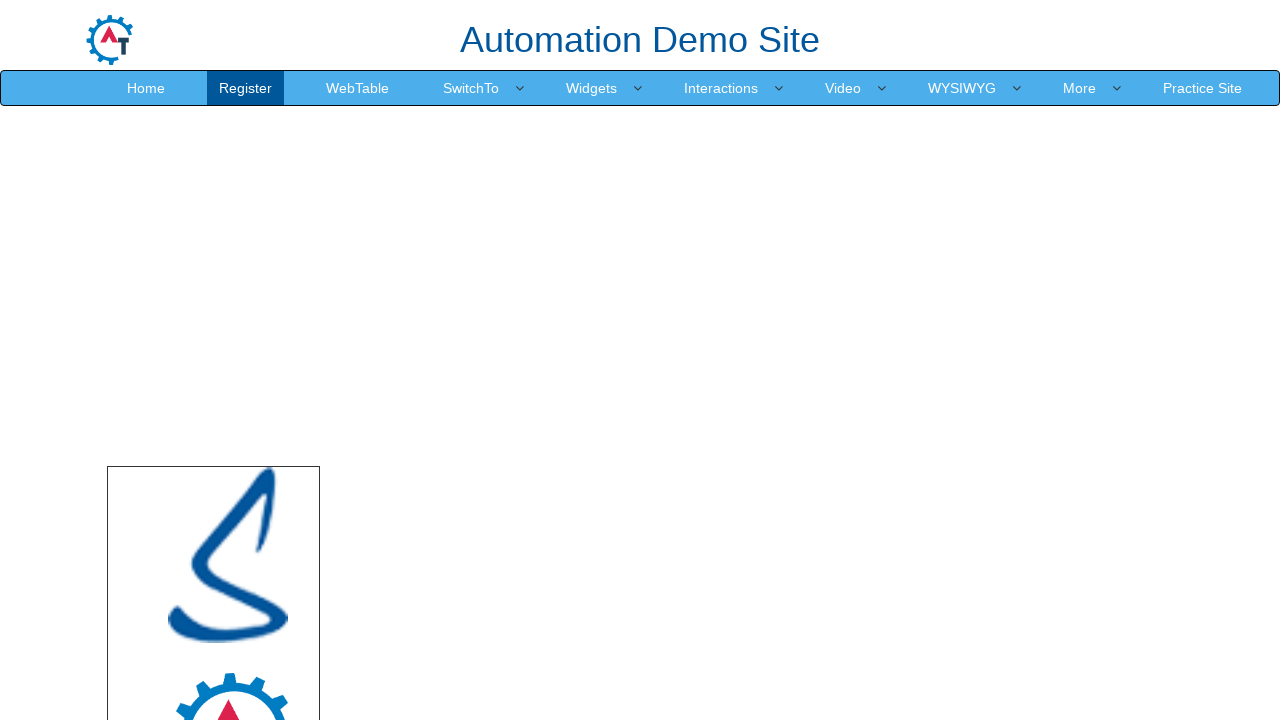

Navigated to Dynamic Elements page
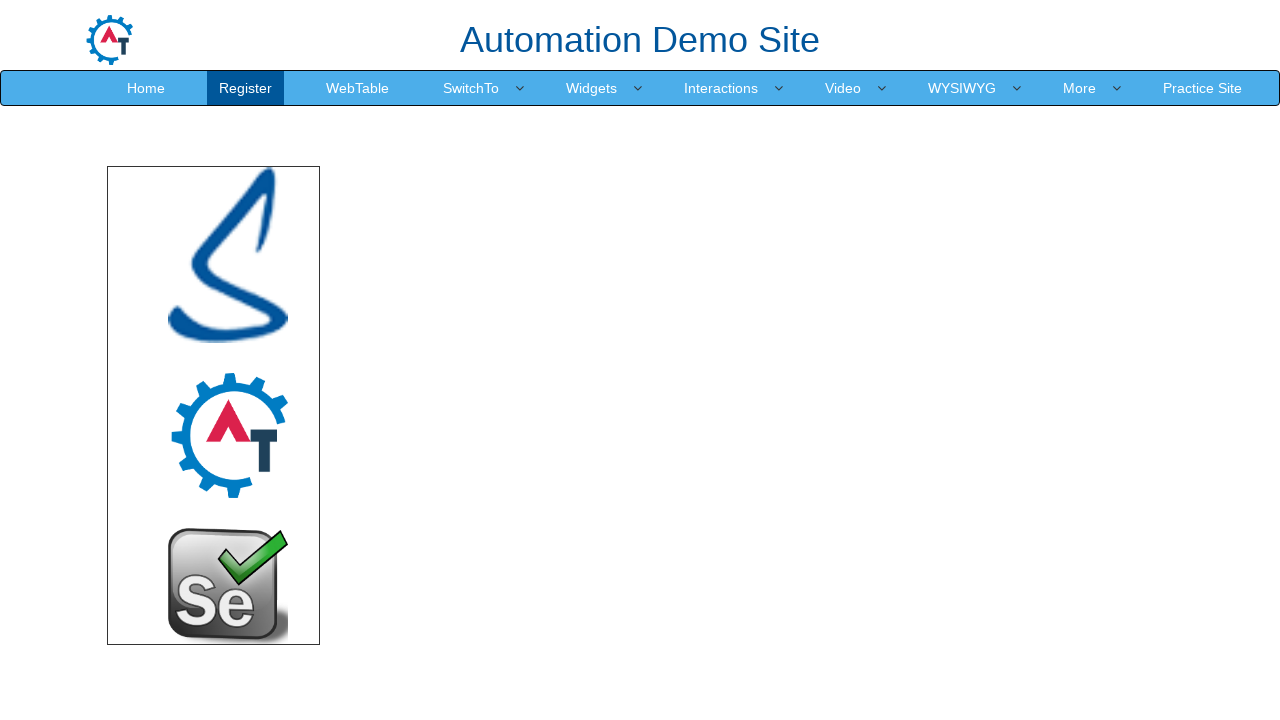

Located Angular logo image element
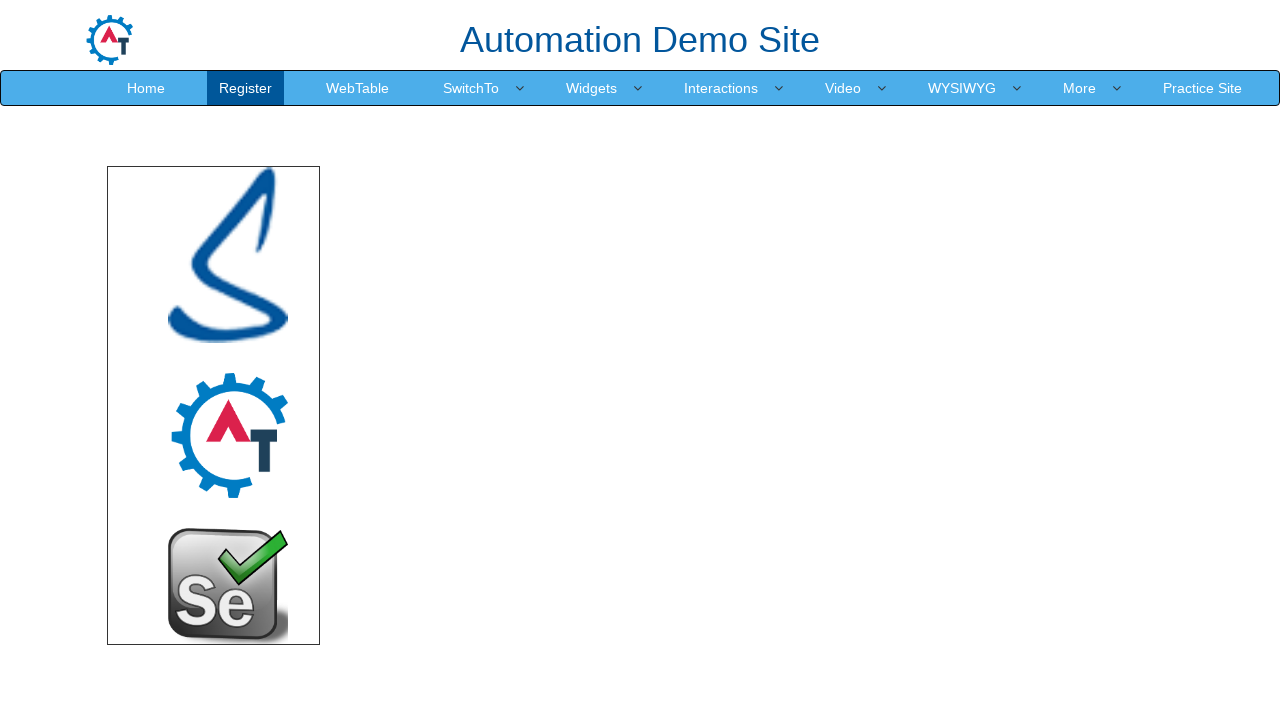

Located drop area element
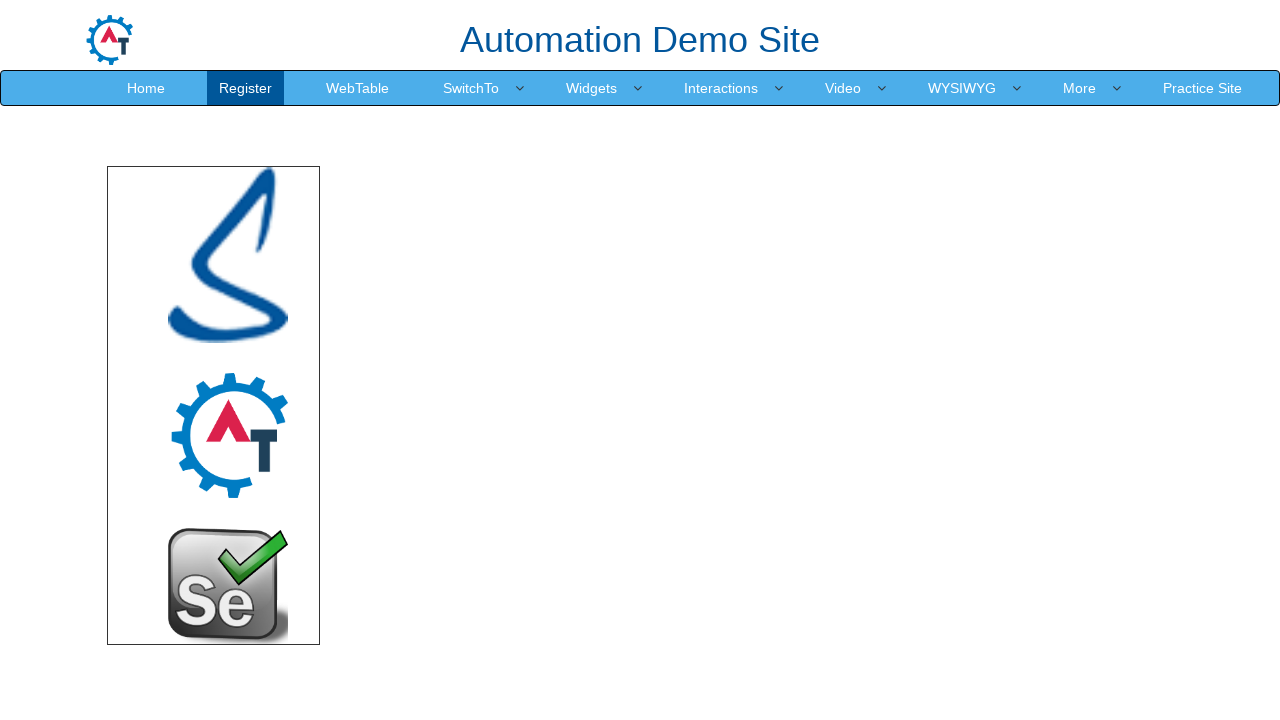

Dragged Angular logo image to drop area at (747, 351)
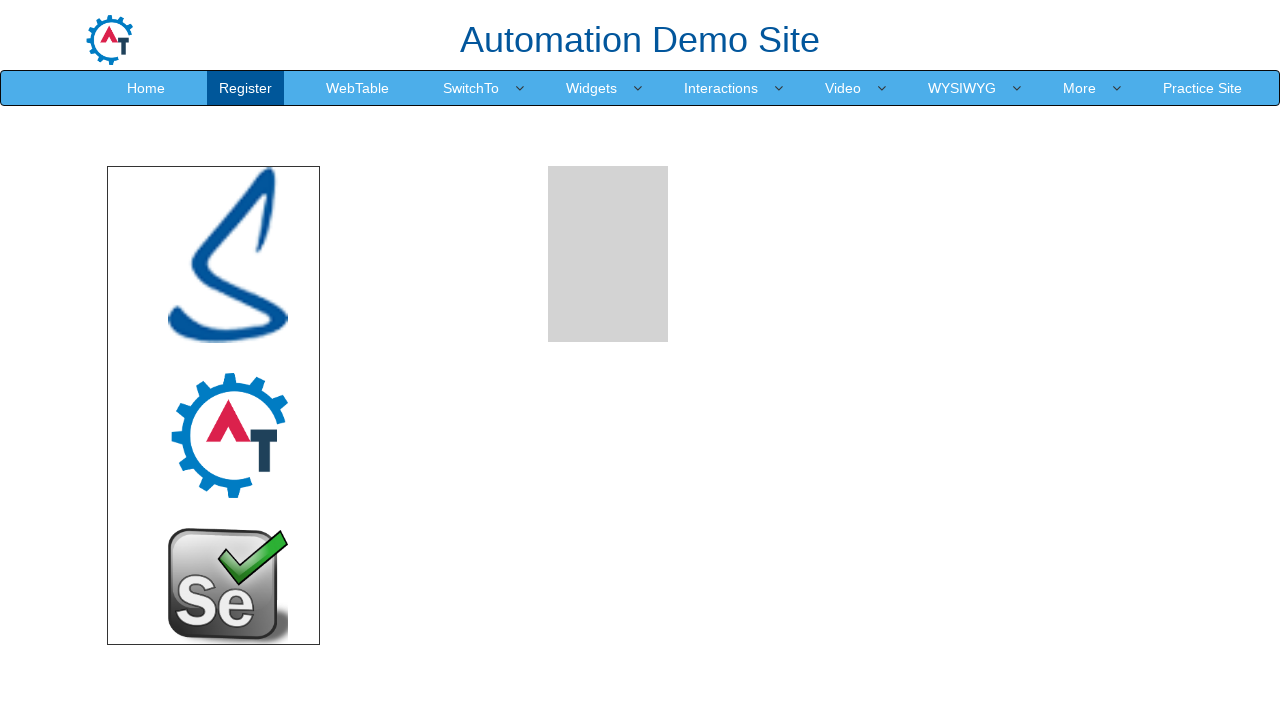

Waited 2 seconds to verify drag and drop completion
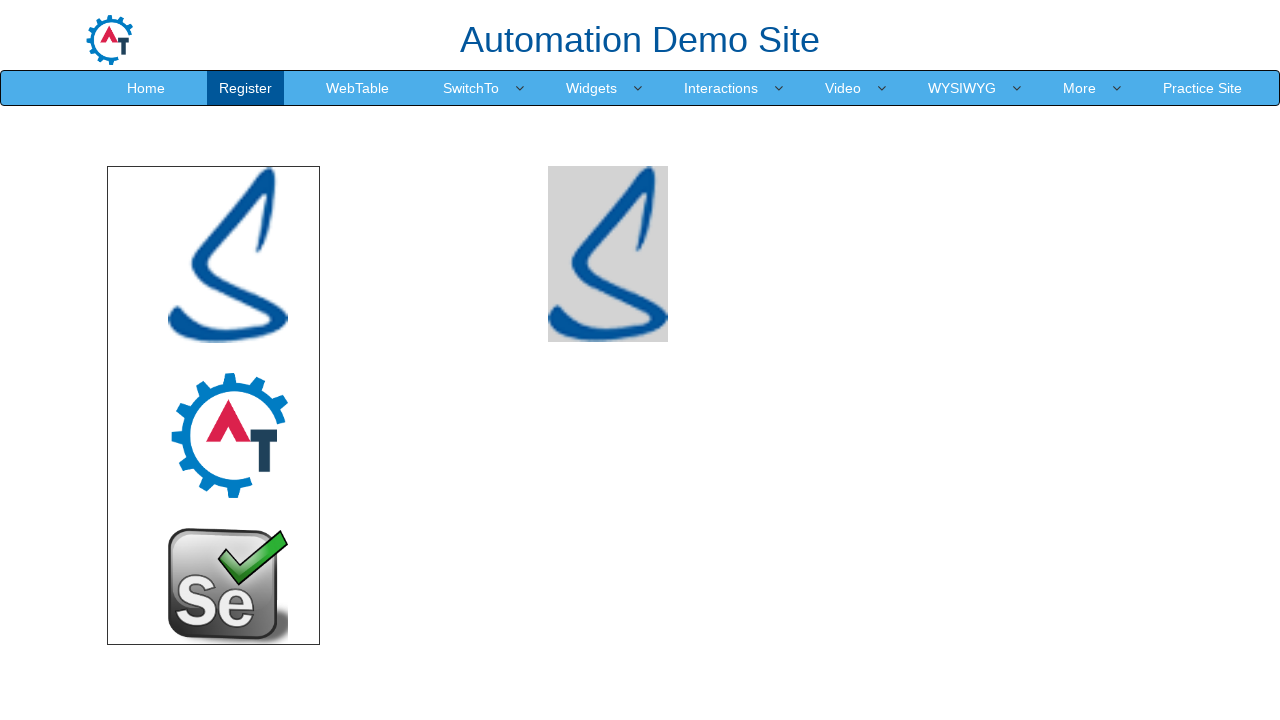

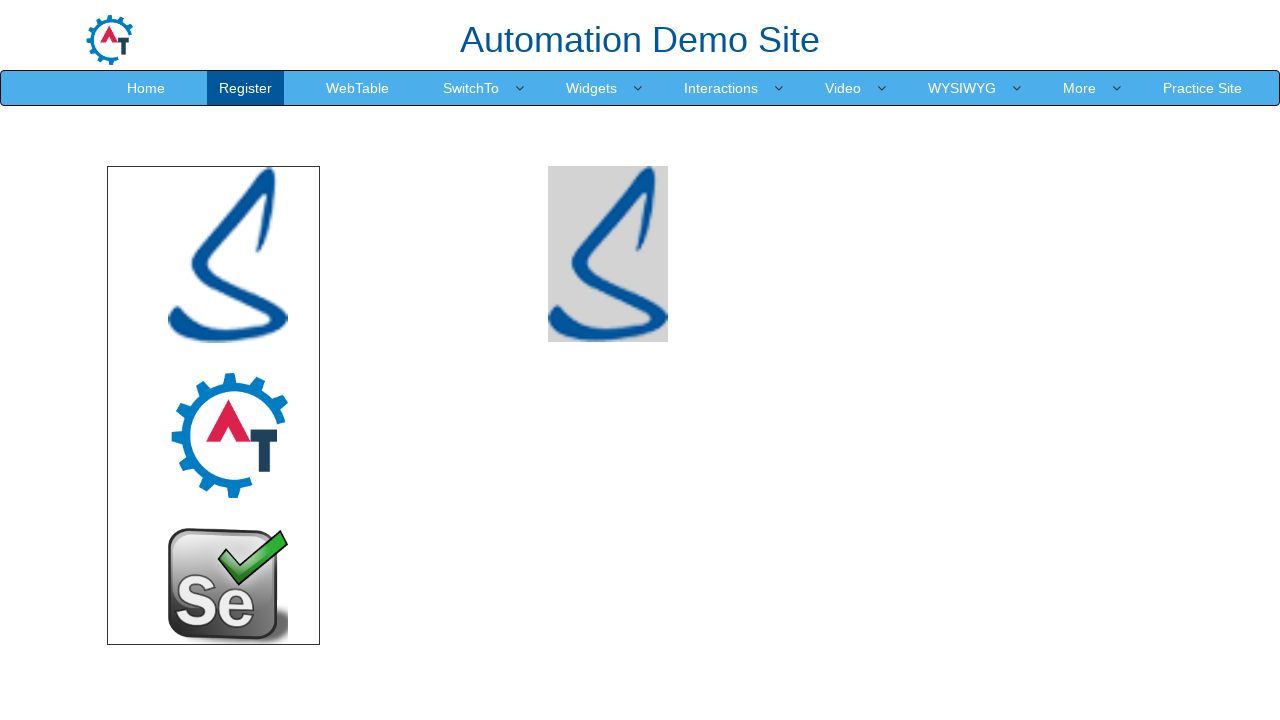